Tests that todo data persists after page reload

Starting URL: https://demo.playwright.dev/todomvc

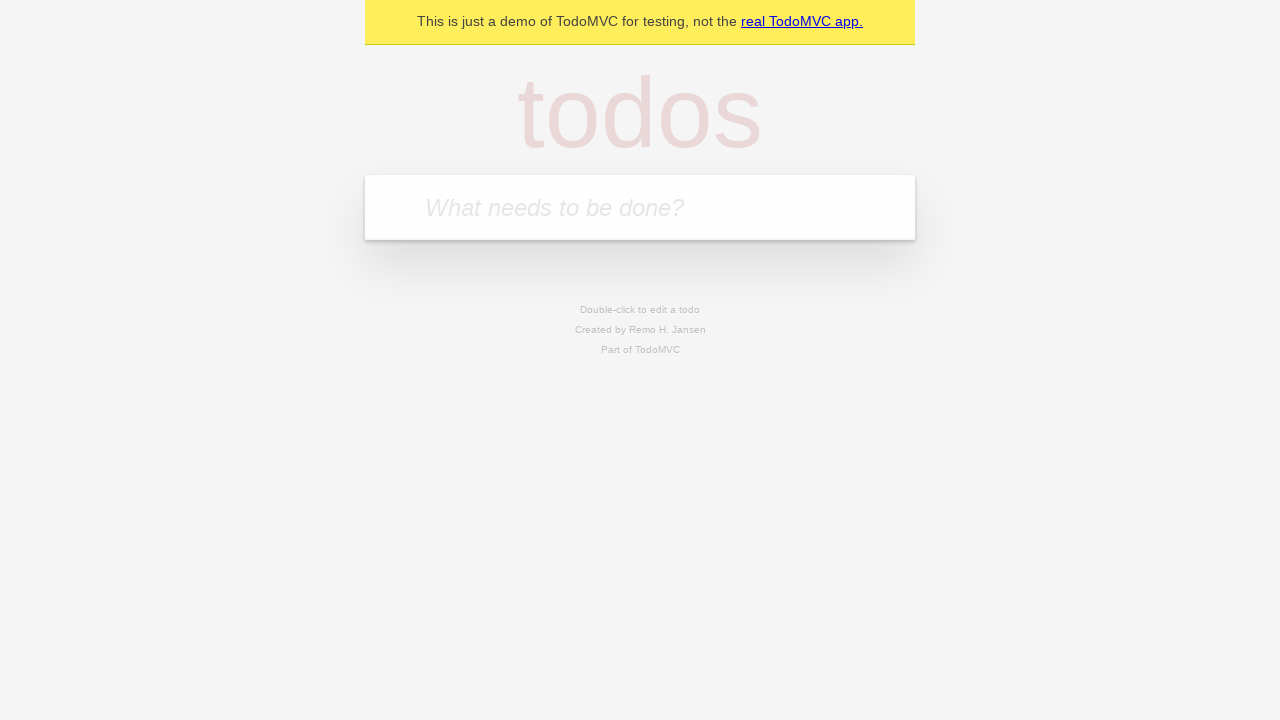

Filled todo input with 'buy some cheese' on internal:attr=[placeholder="What needs to be done?"i]
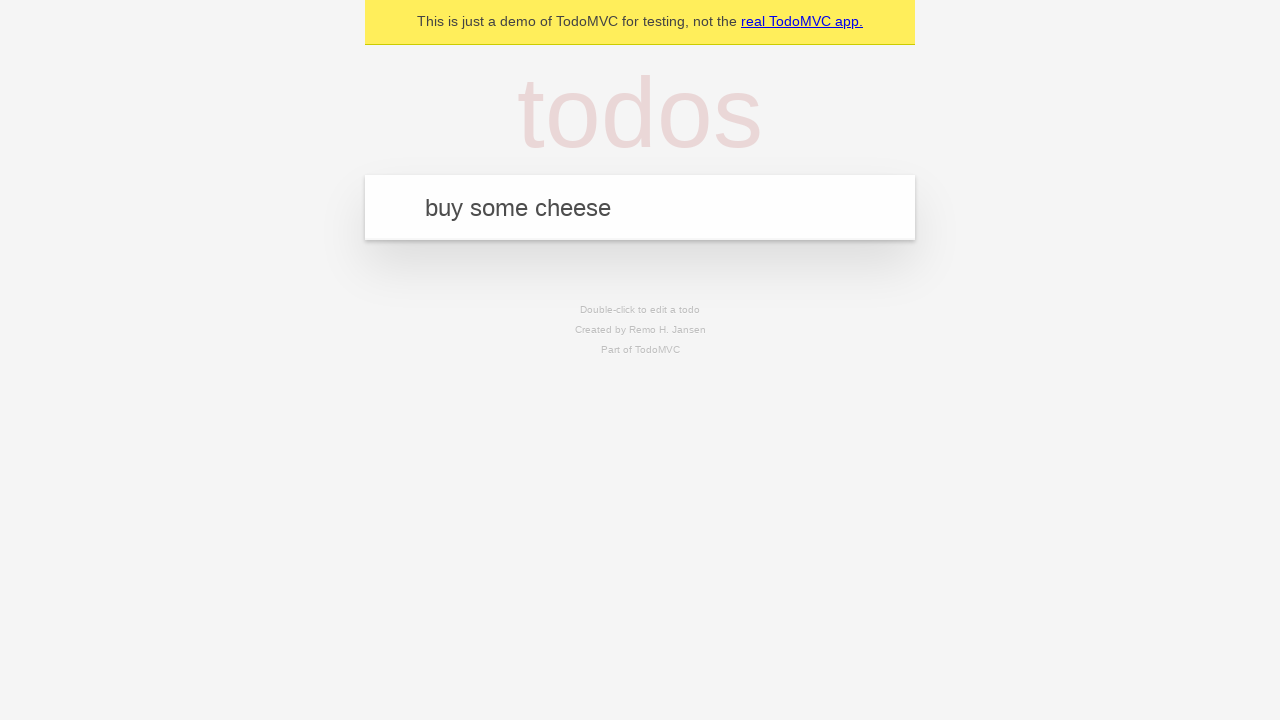

Pressed Enter to create first todo on internal:attr=[placeholder="What needs to be done?"i]
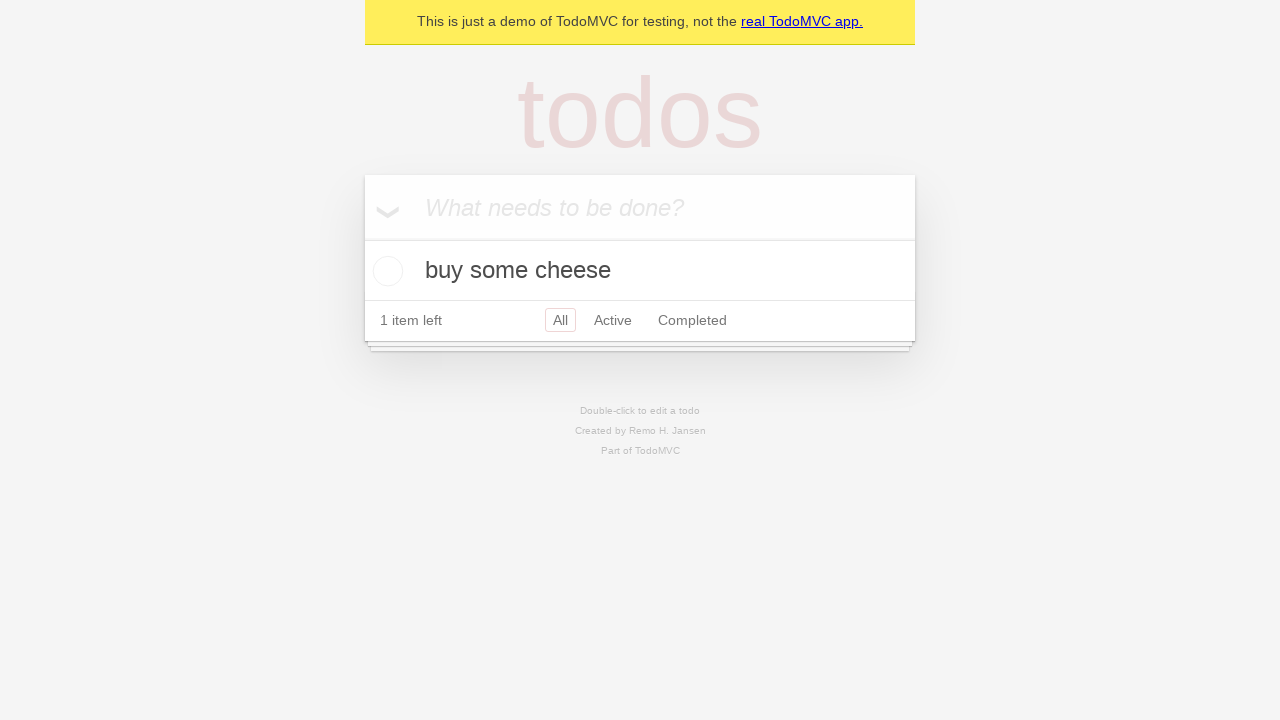

Filled todo input with 'feed the cat' on internal:attr=[placeholder="What needs to be done?"i]
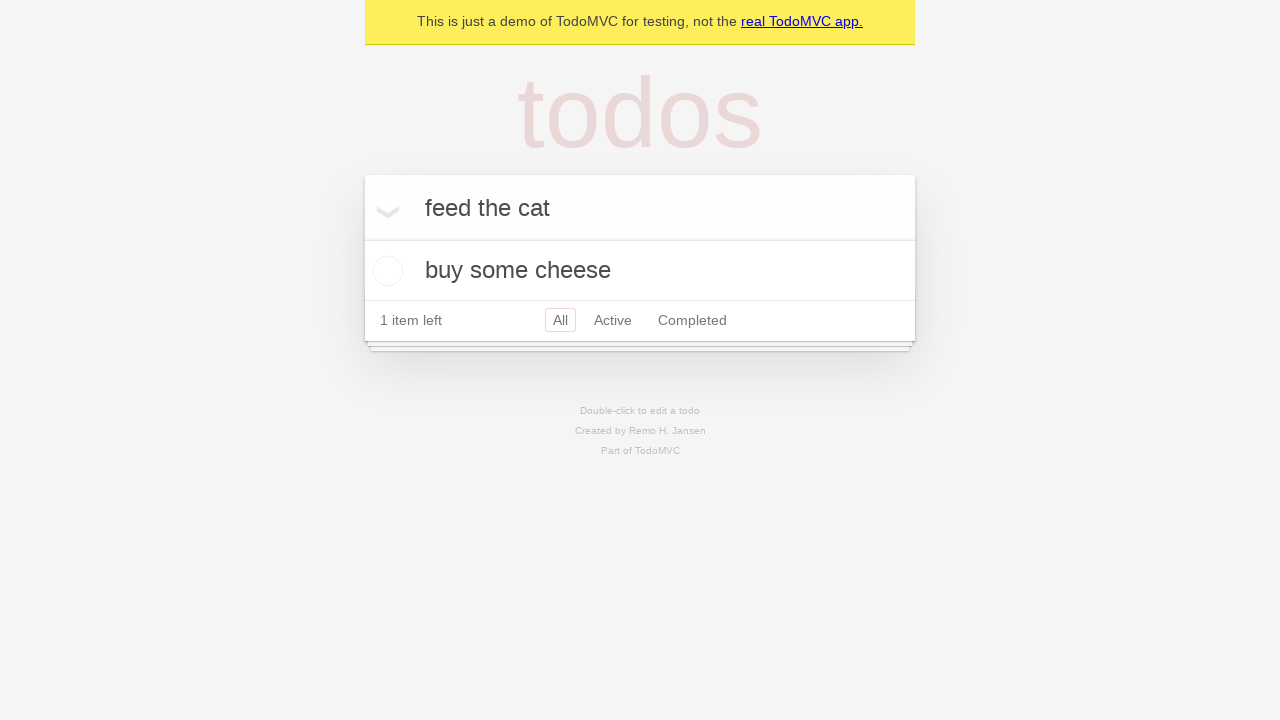

Pressed Enter to create second todo on internal:attr=[placeholder="What needs to be done?"i]
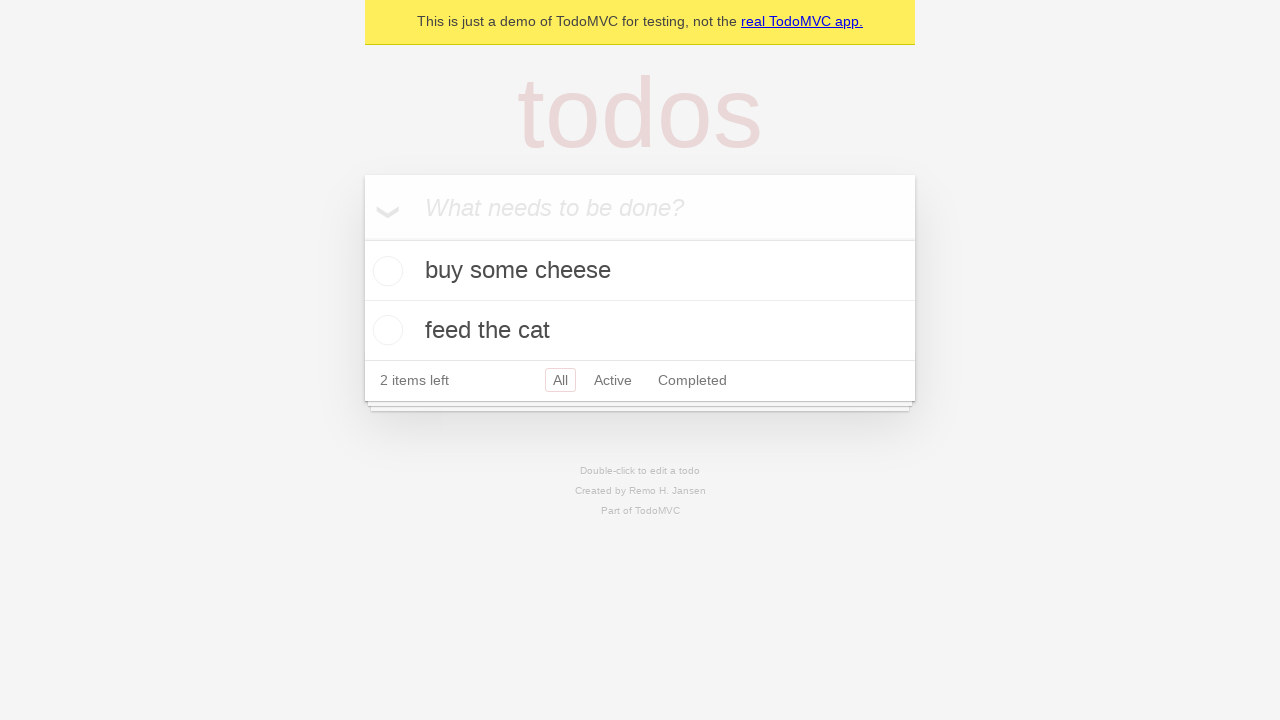

Checked the first todo item at (385, 271) on internal:testid=[data-testid="todo-item"s] >> nth=0 >> internal:role=checkbox
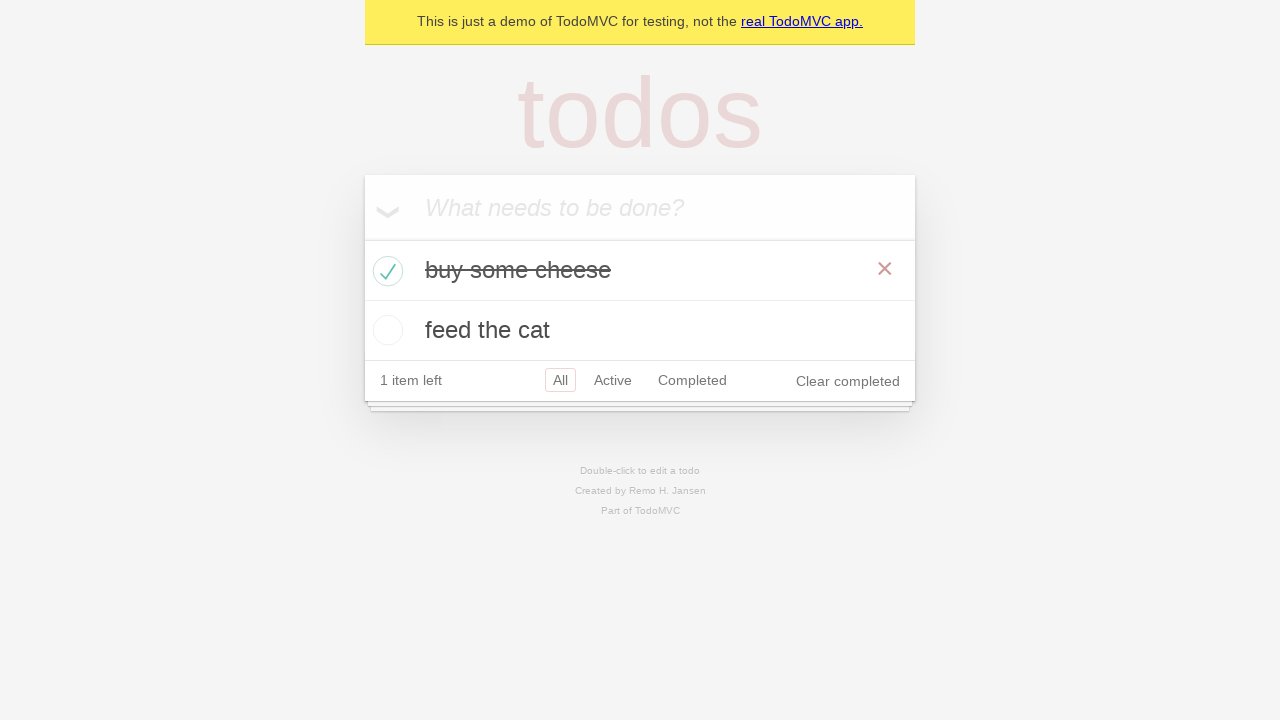

Reloaded page to verify todo data persistence
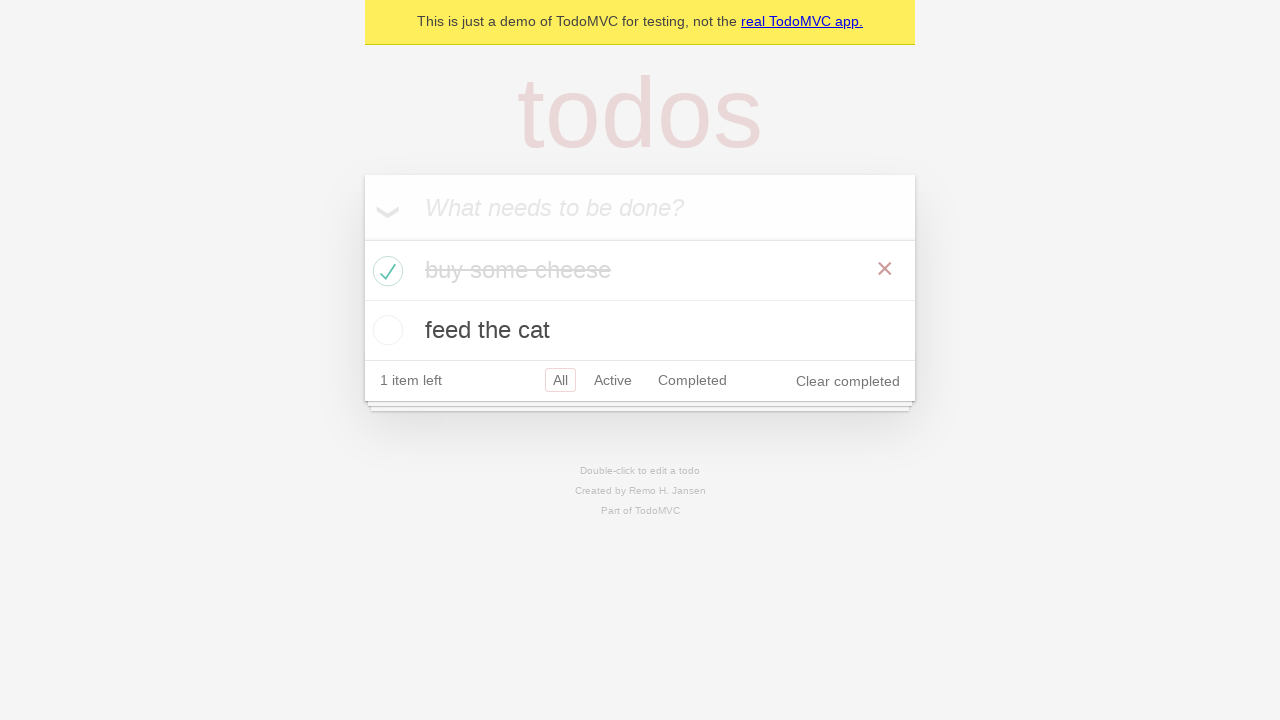

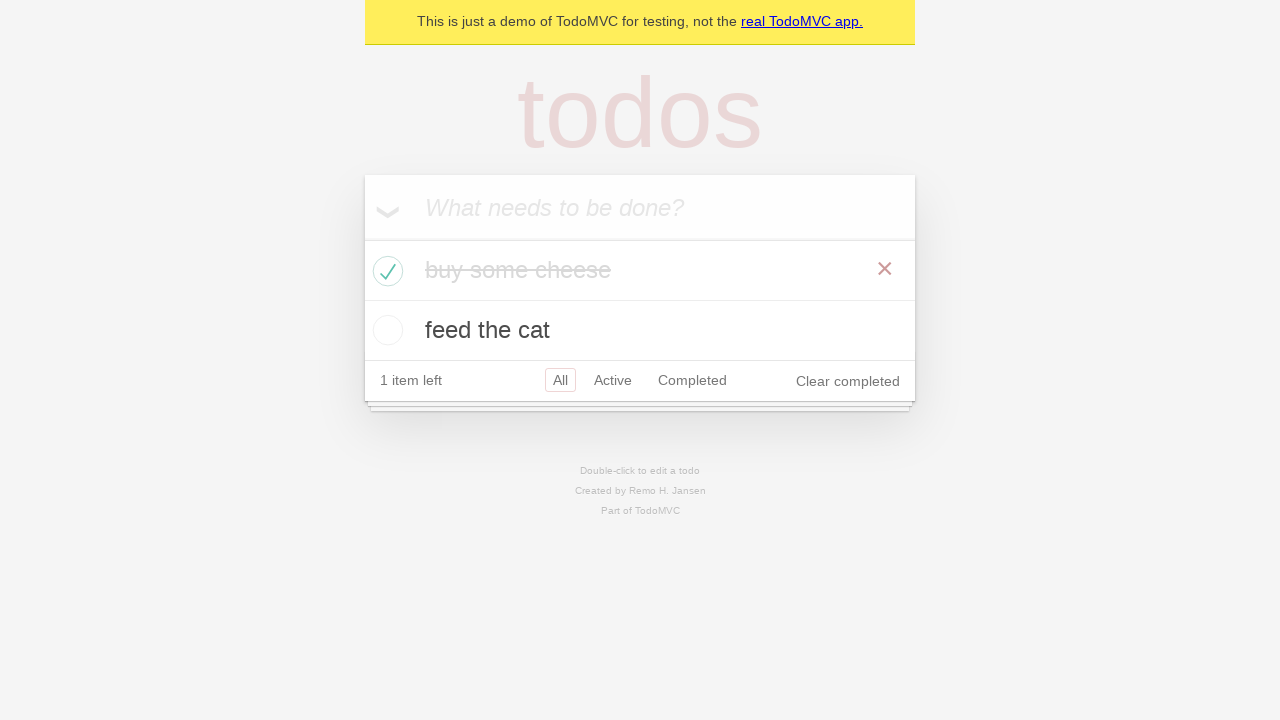